Tests that the Honda 2 Wheelers India website launches successfully by navigating to the homepage

Starting URL: https://www.honda2wheelersindia.com/

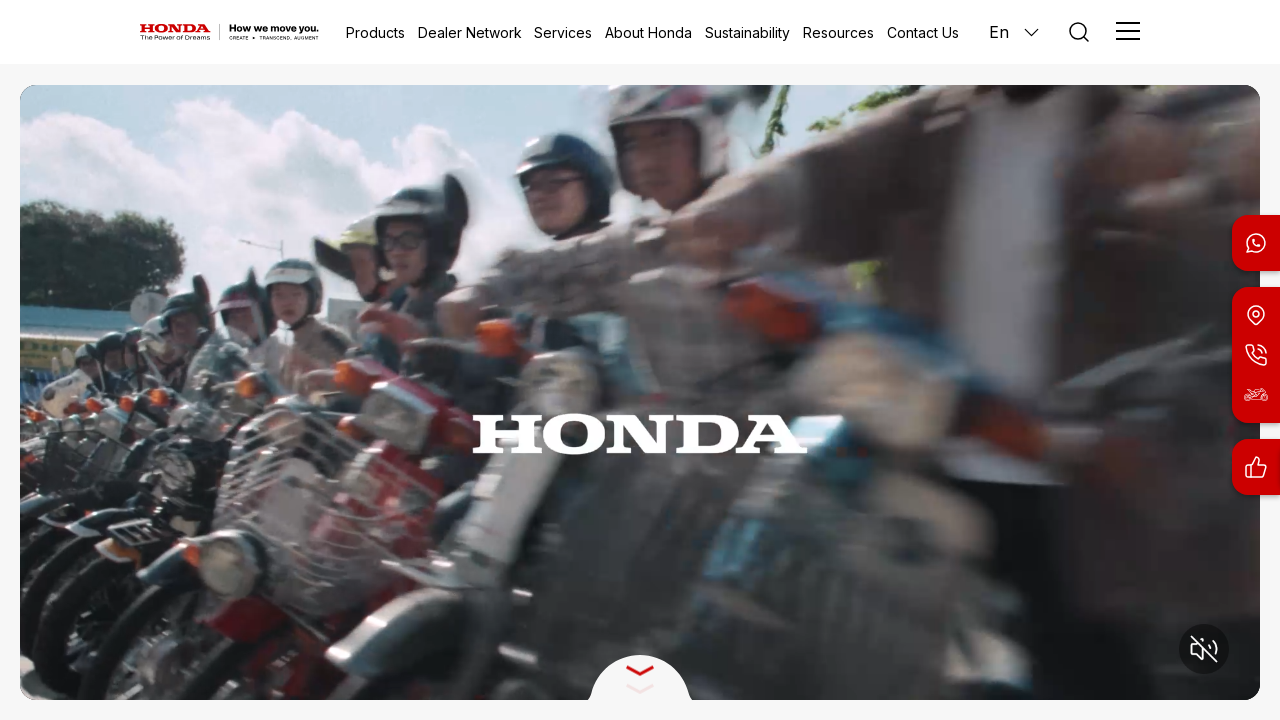

Waited for DOM content to load on Honda 2 Wheelers India homepage
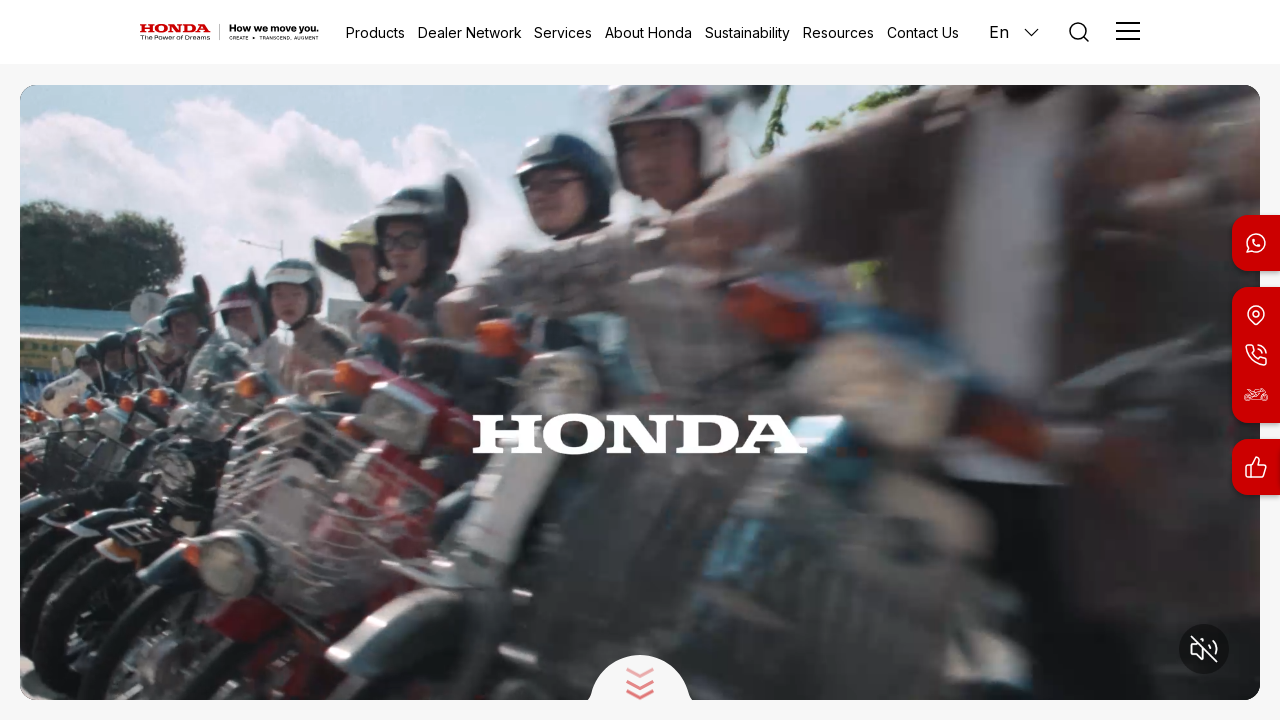

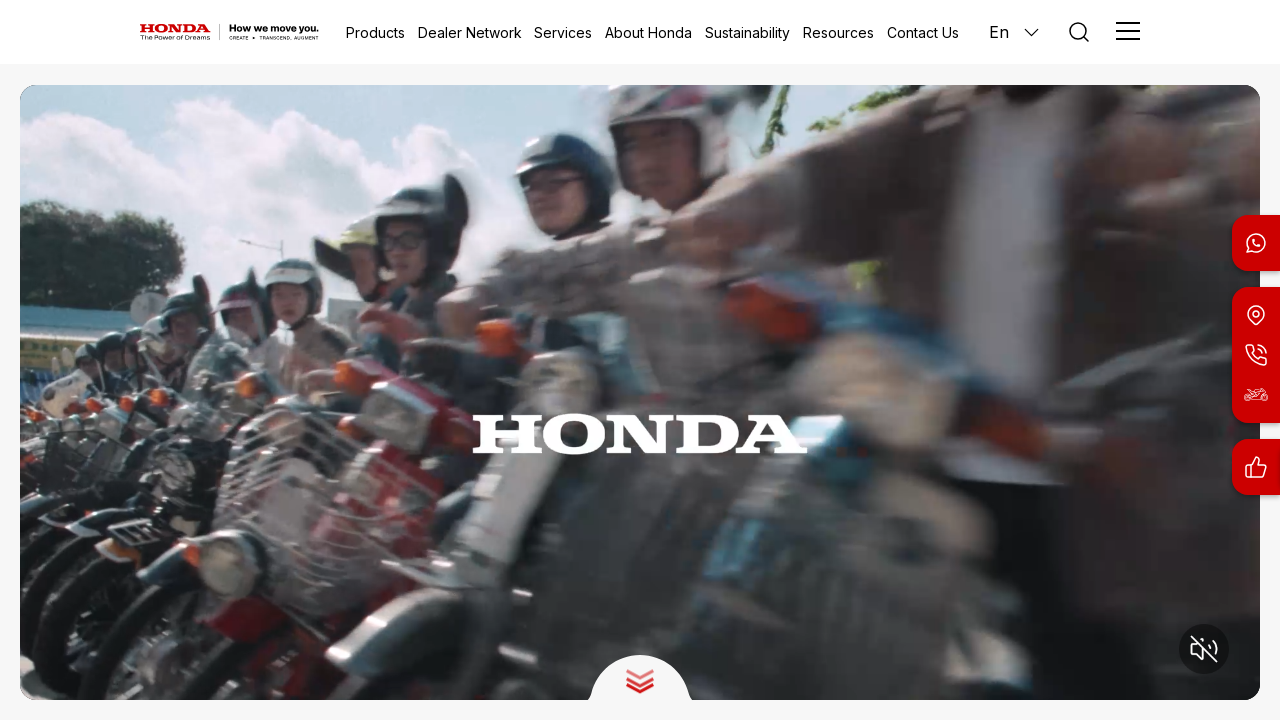